Tests geolocation functionality by clicking a button to get coordinates and verifying that latitude and longitude values are displayed on the page.

Starting URL: https://bonigarcia.dev/selenium-webdriver-java/geolocation.html

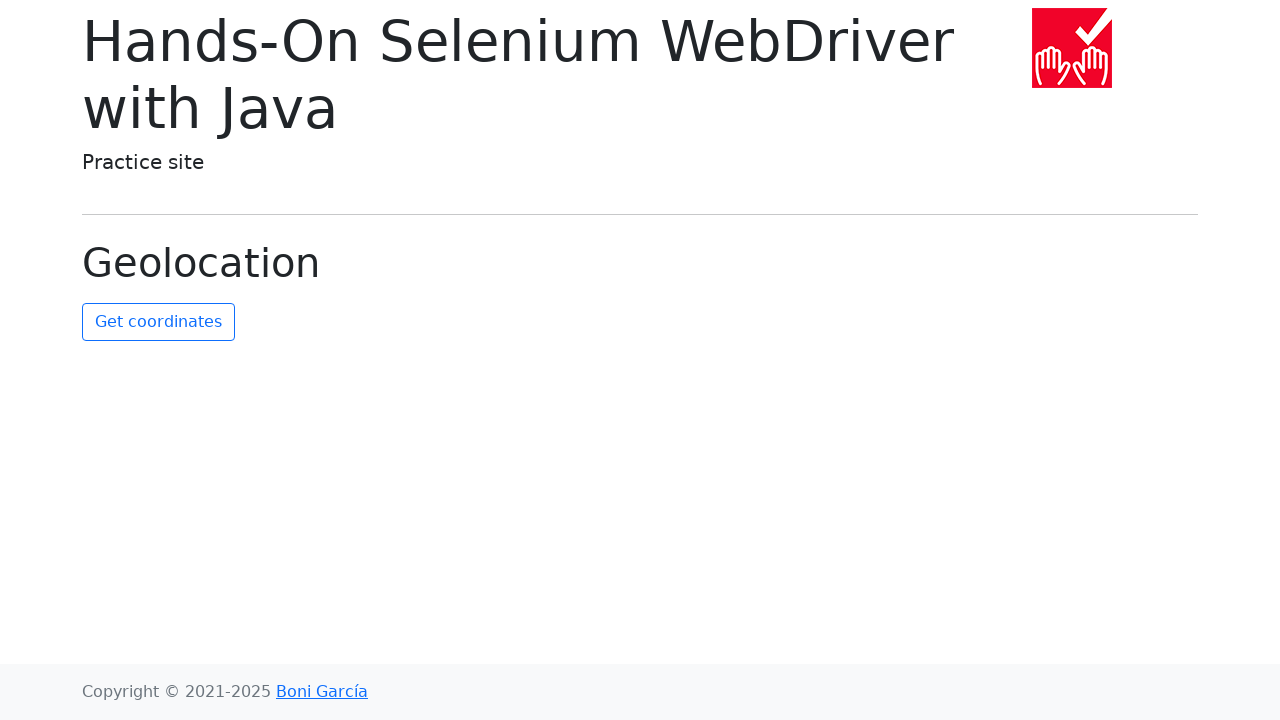

Granted geolocation permission to the browser context
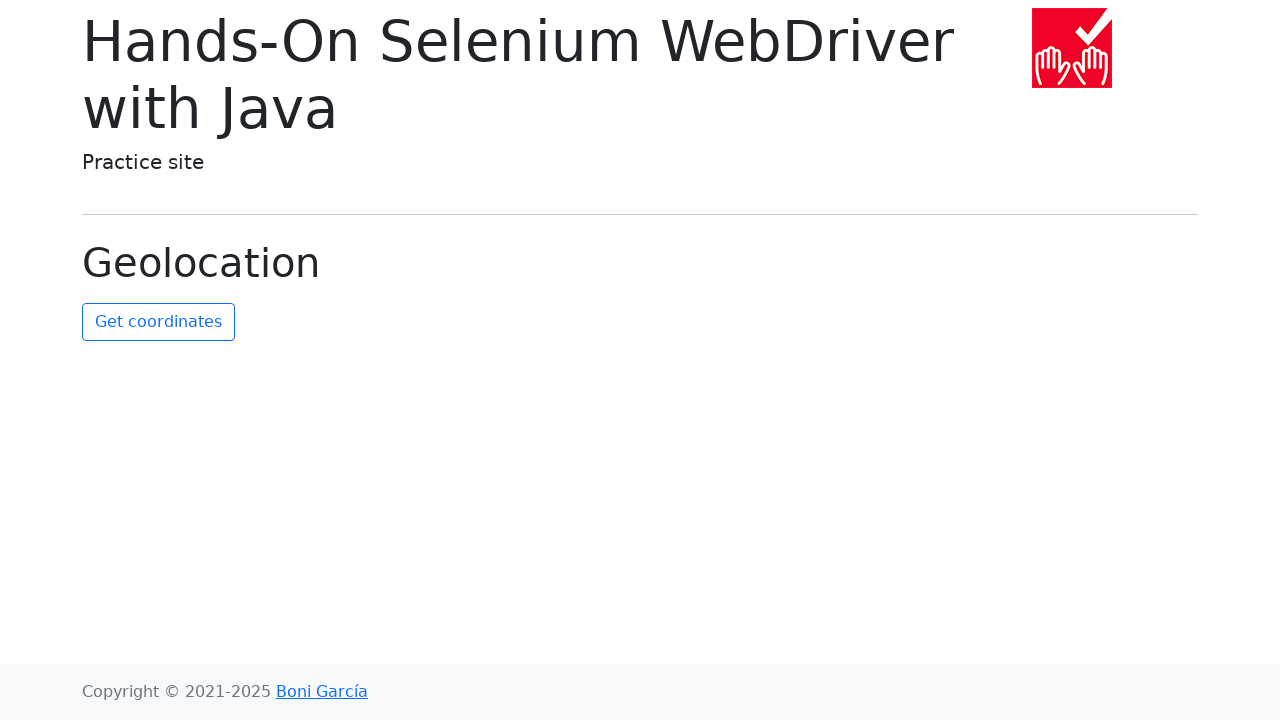

Set mock geolocation to latitude 40.7128, longitude -74.0060 (New York City)
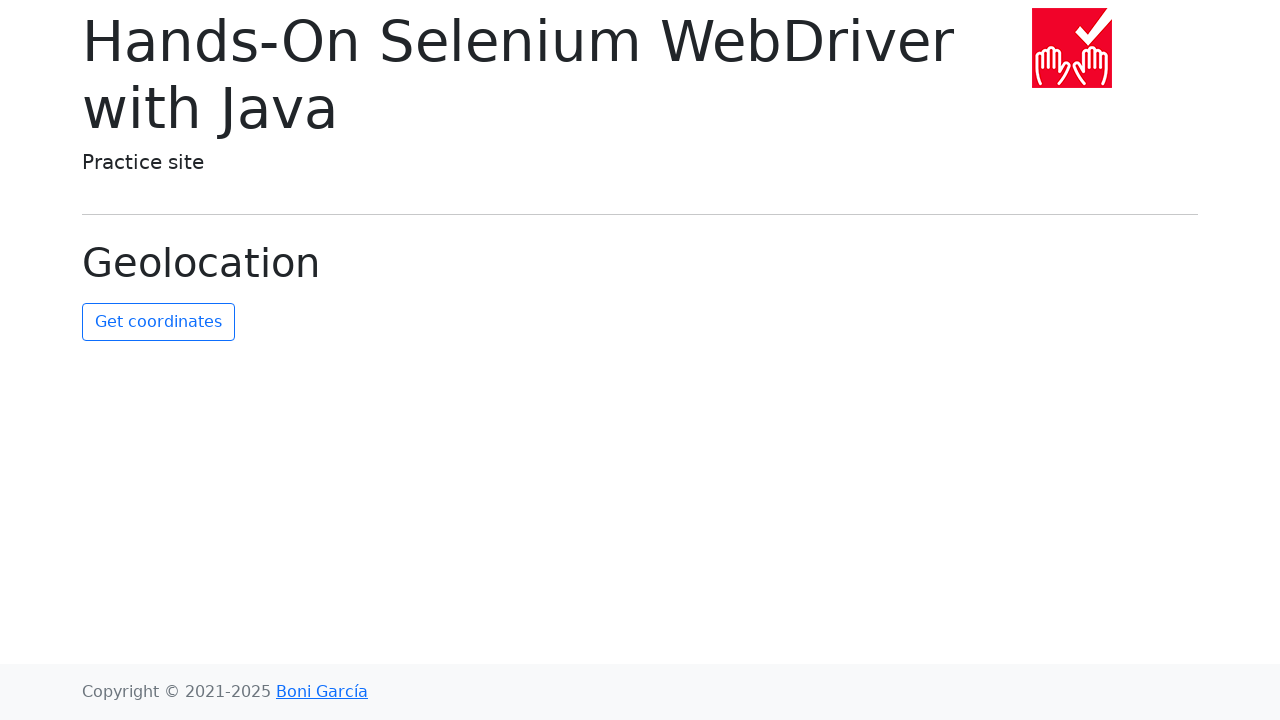

Clicked the 'Get Coordinates' button at (158, 322) on #get-coordinates
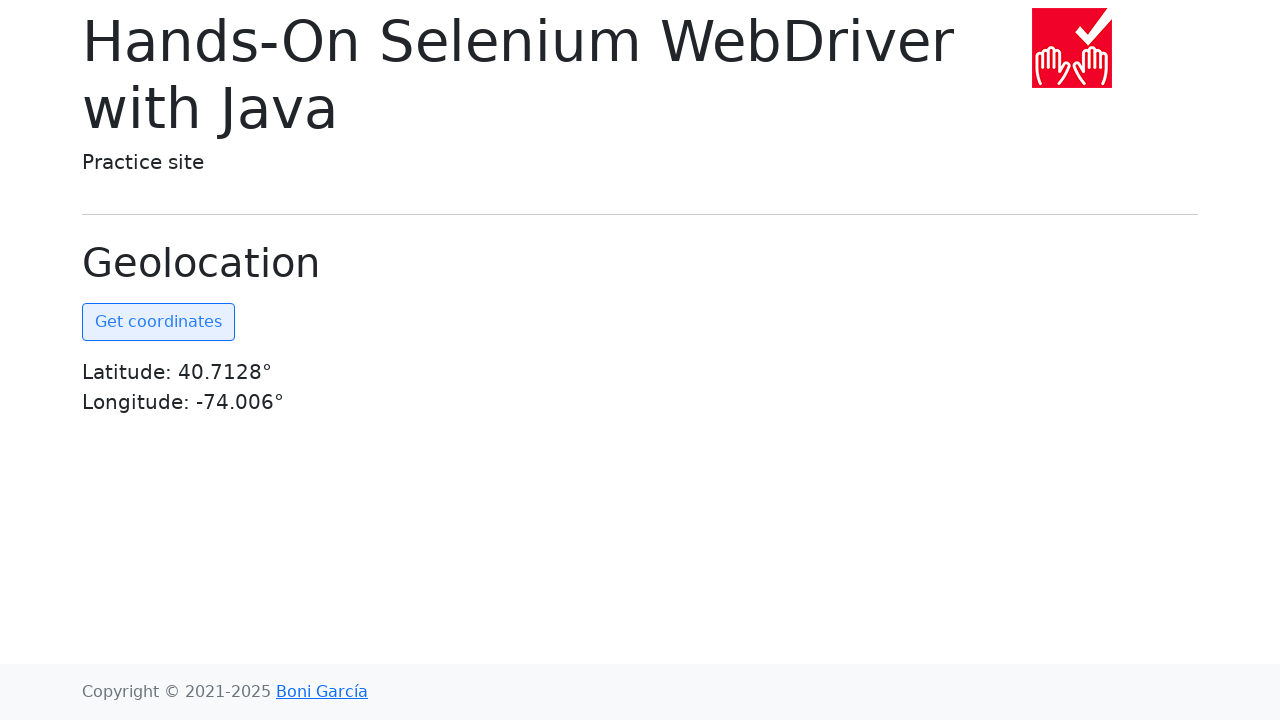

Coordinates element became visible on the page
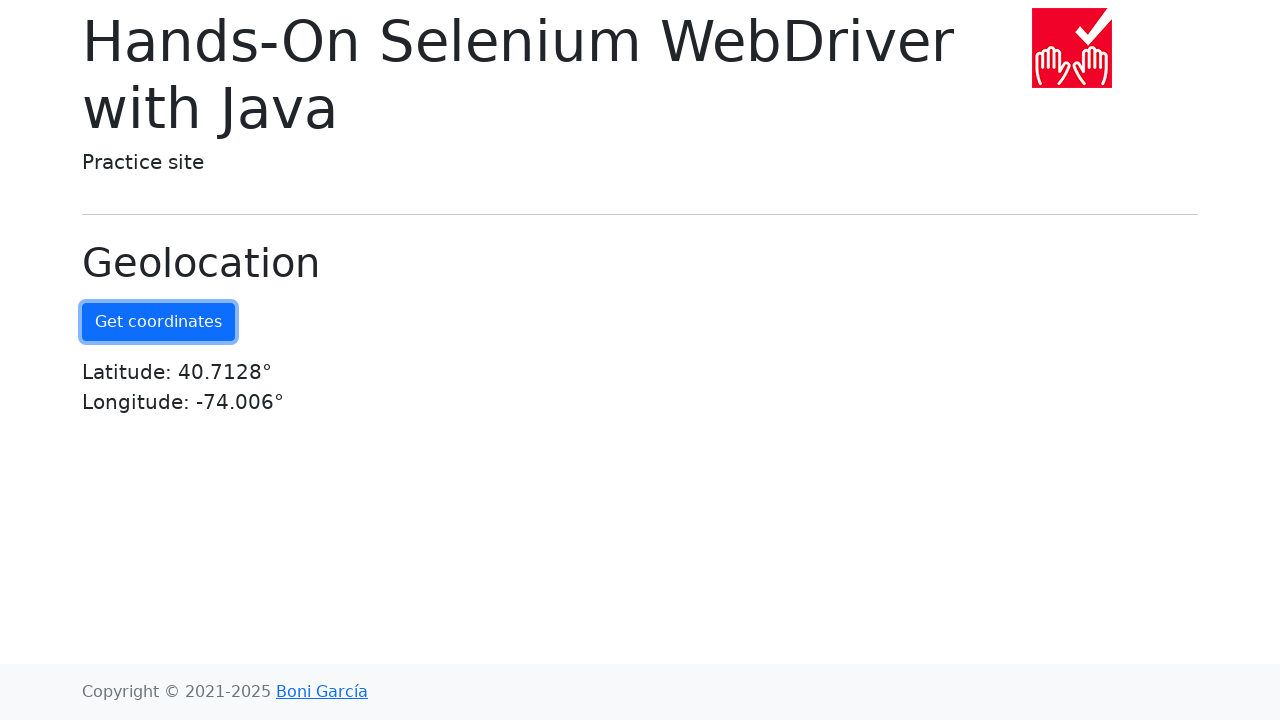

Retrieved coordinates text content
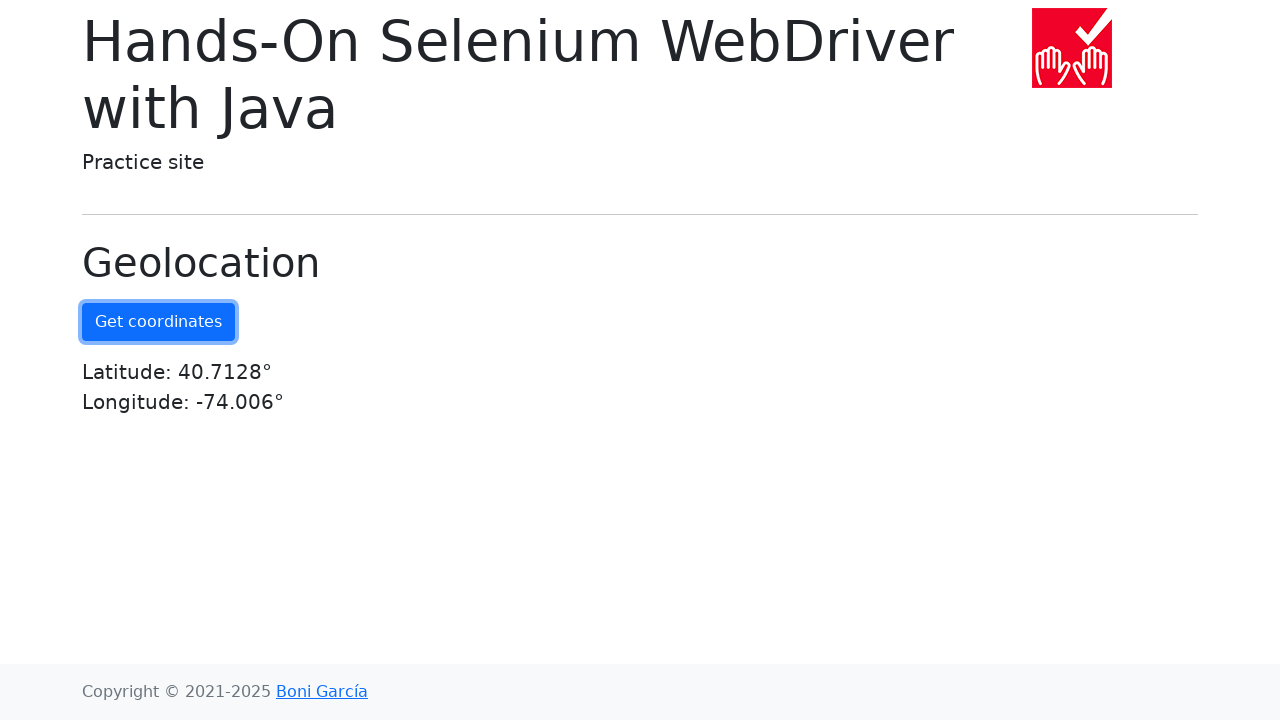

Verified that both 'Latitude' and 'Longitude' are present in the coordinates display
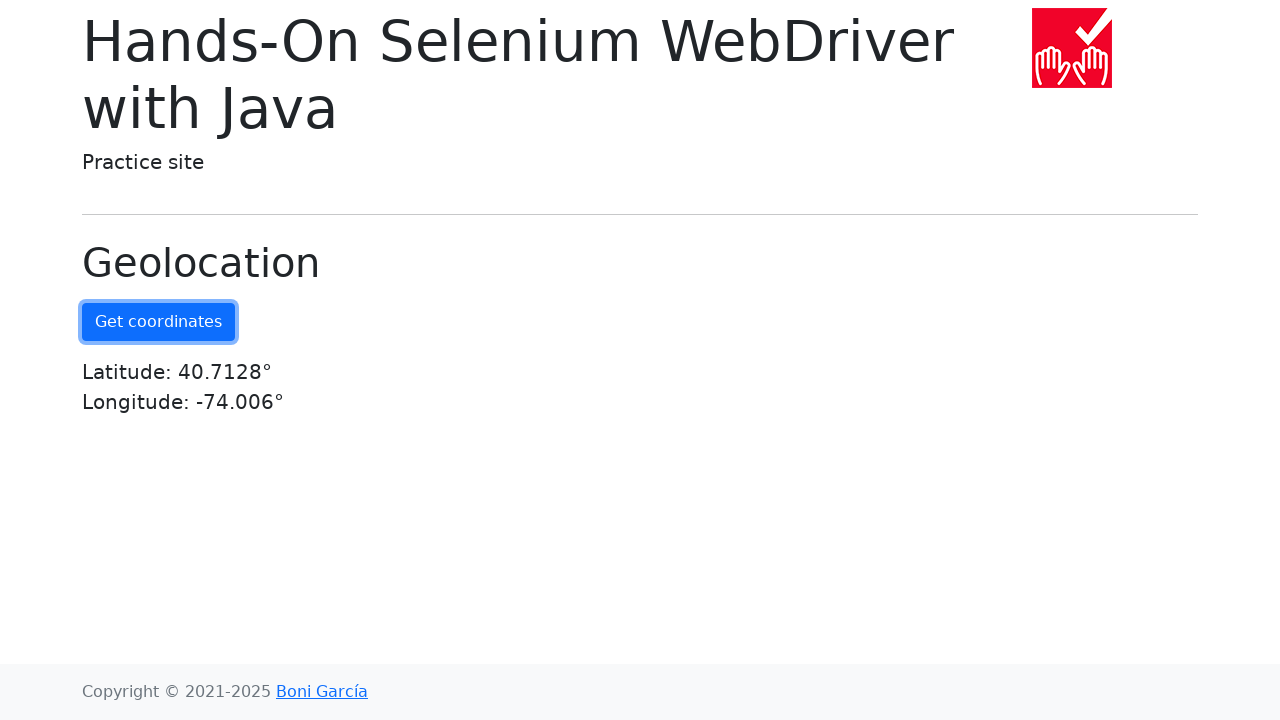

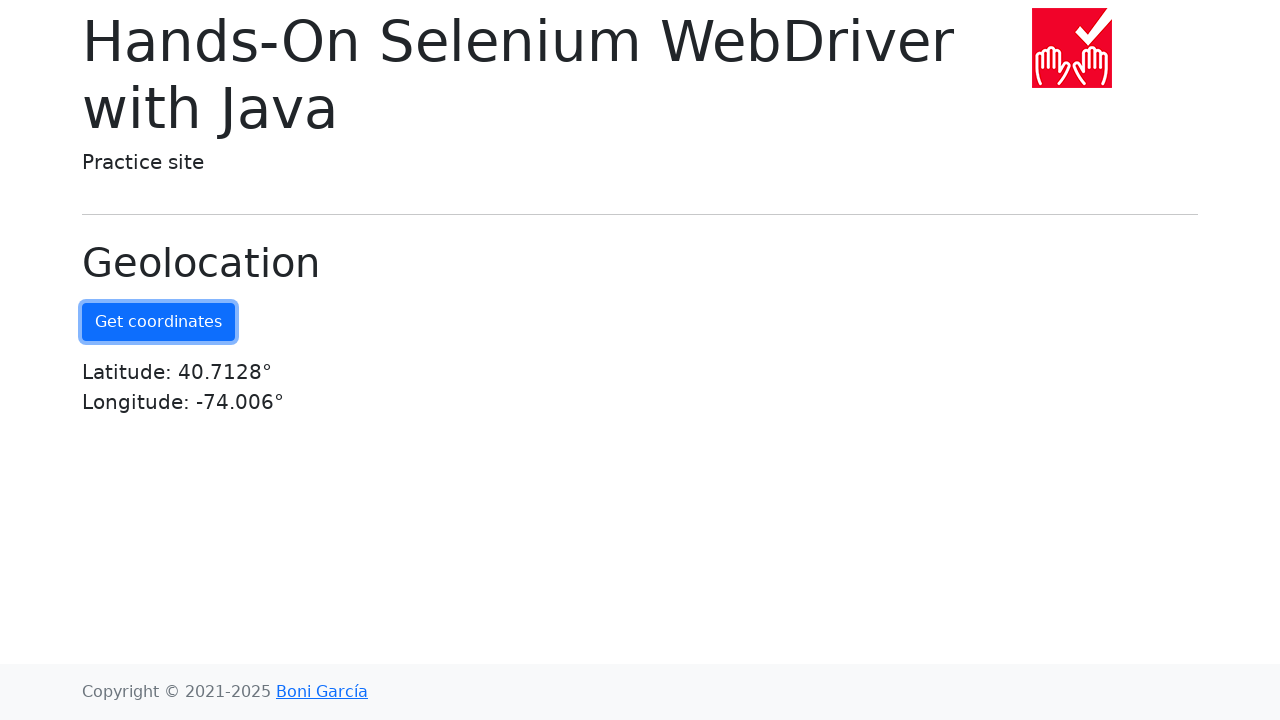